Tests page scrolling functionality on the Selenium website by scrolling down twice and then scrolling back up using keyboard actions

Starting URL: https://www.selenium.dev/

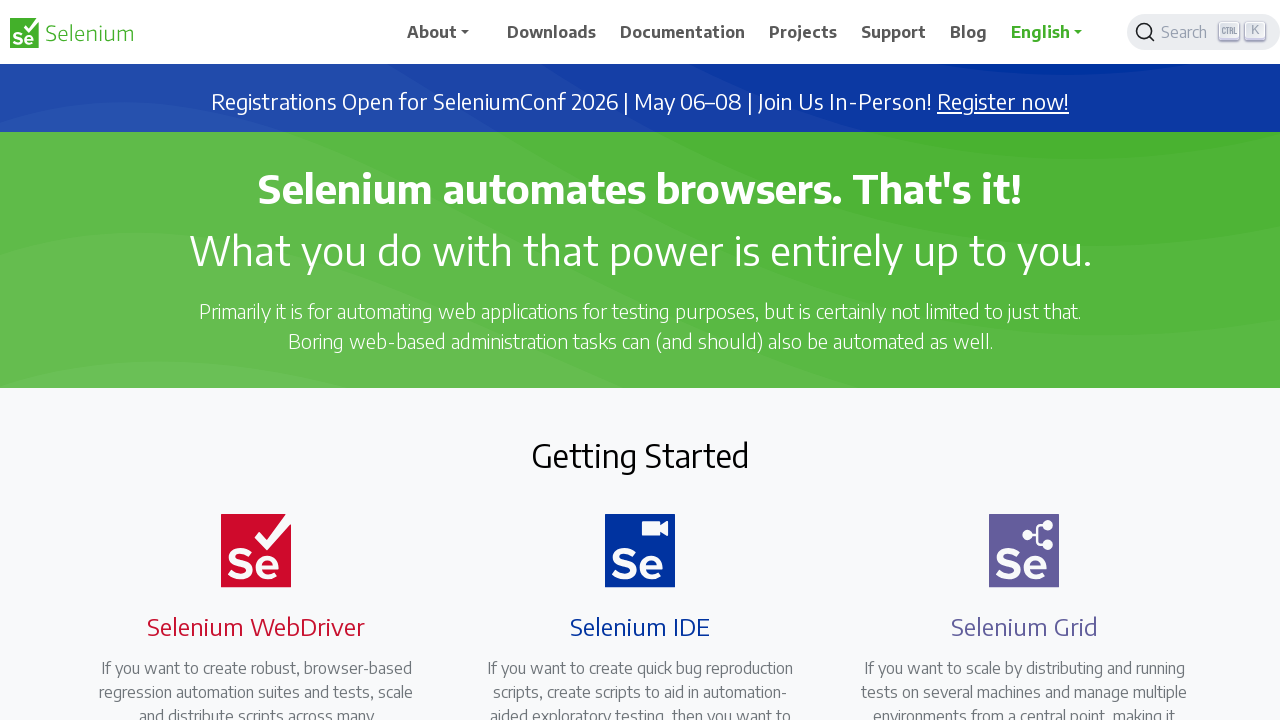

Scrolled down using PageDown key
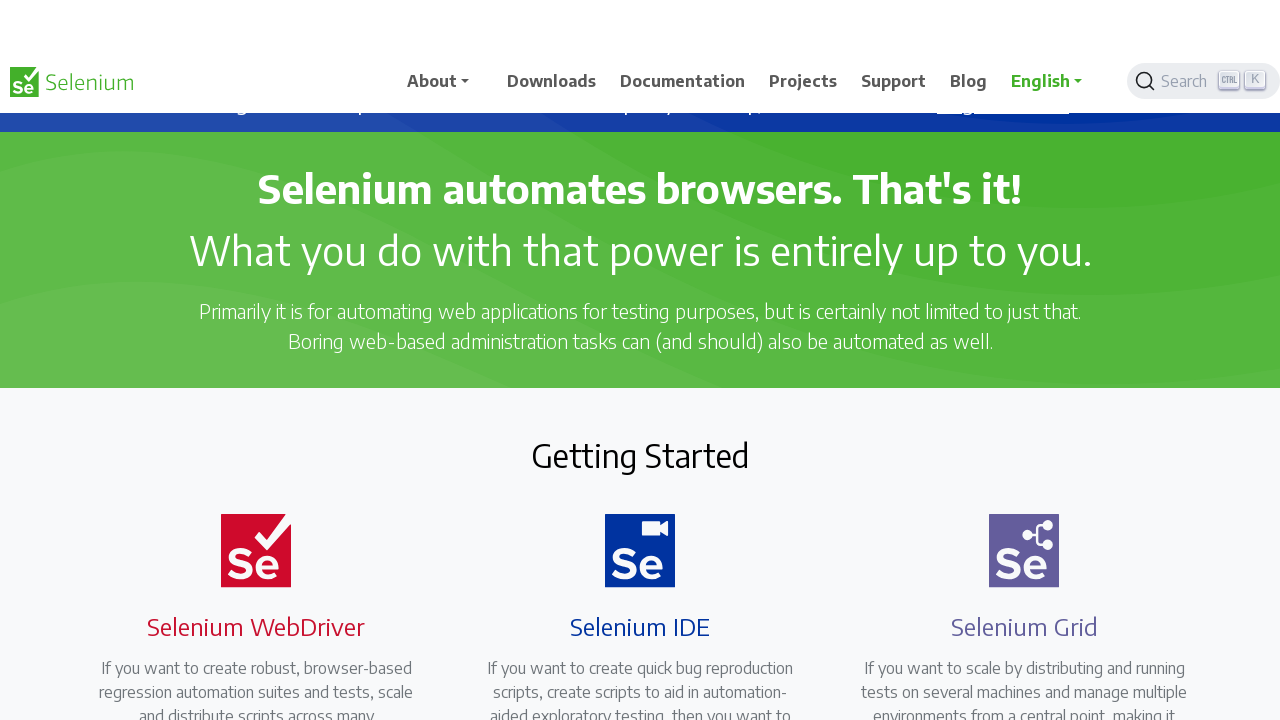

Waited 1 second for scroll effect
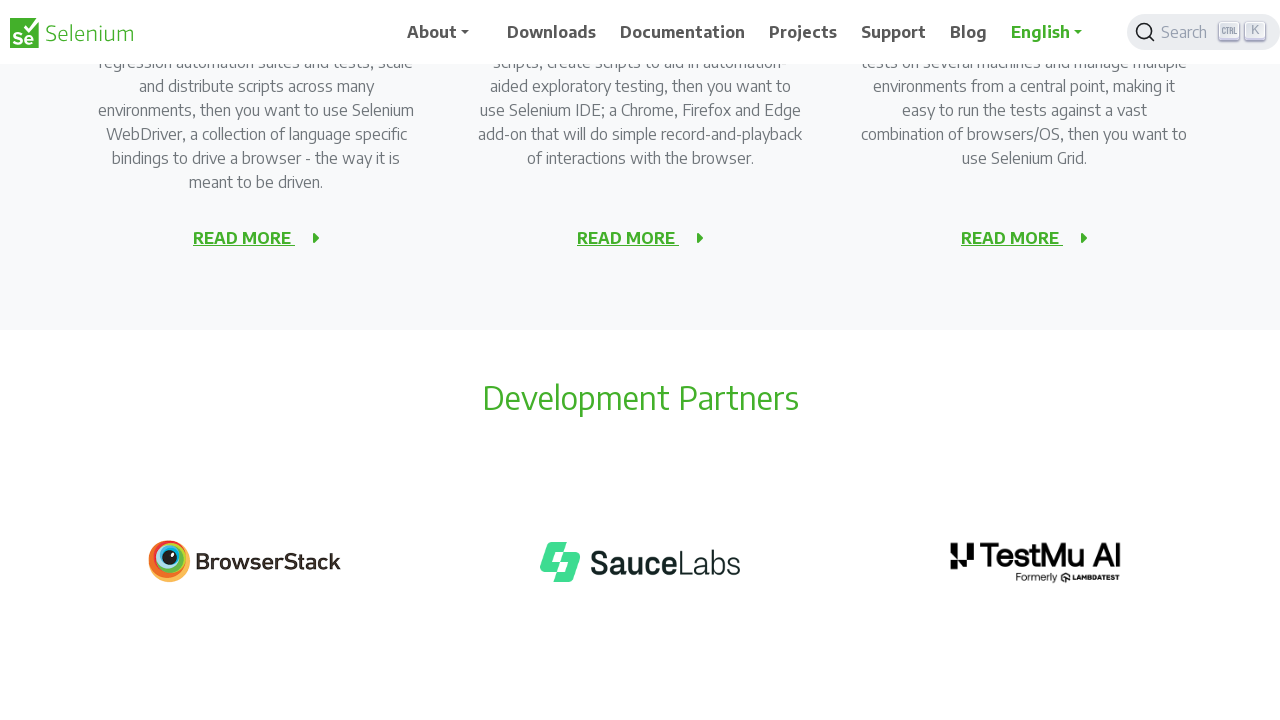

Scrolled down again using PageDown key
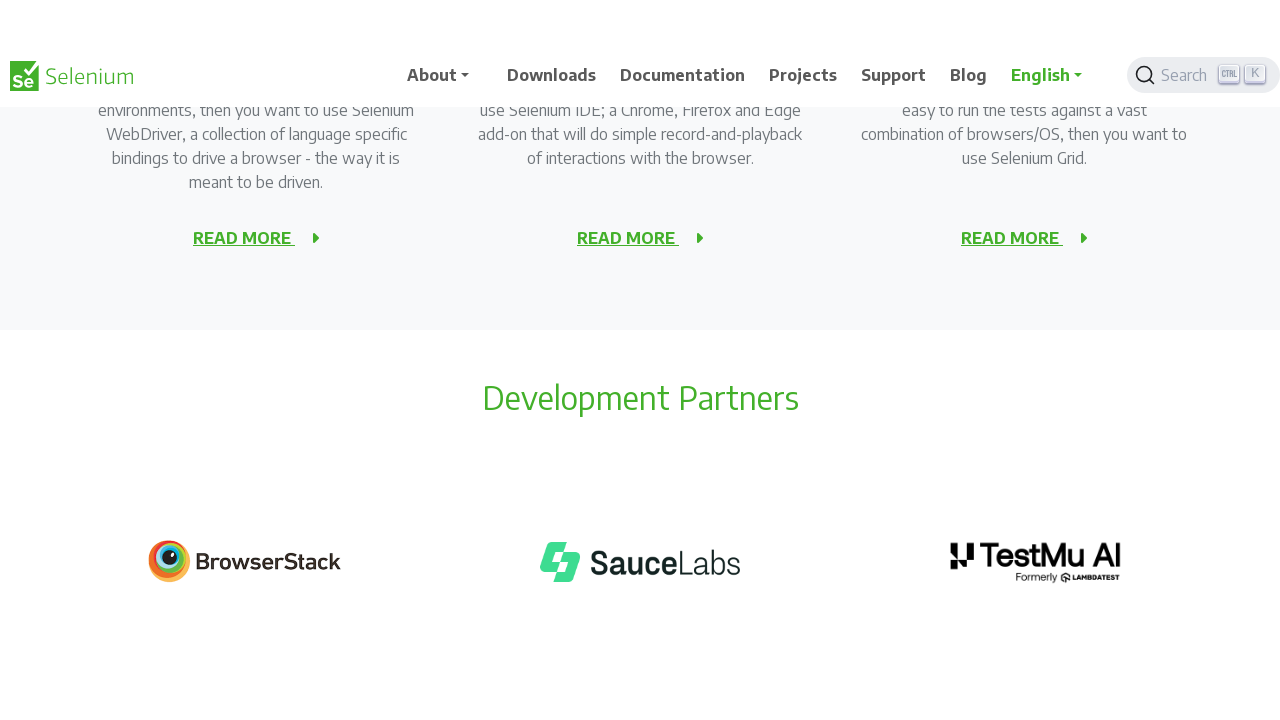

Waited 1 second for scroll effect
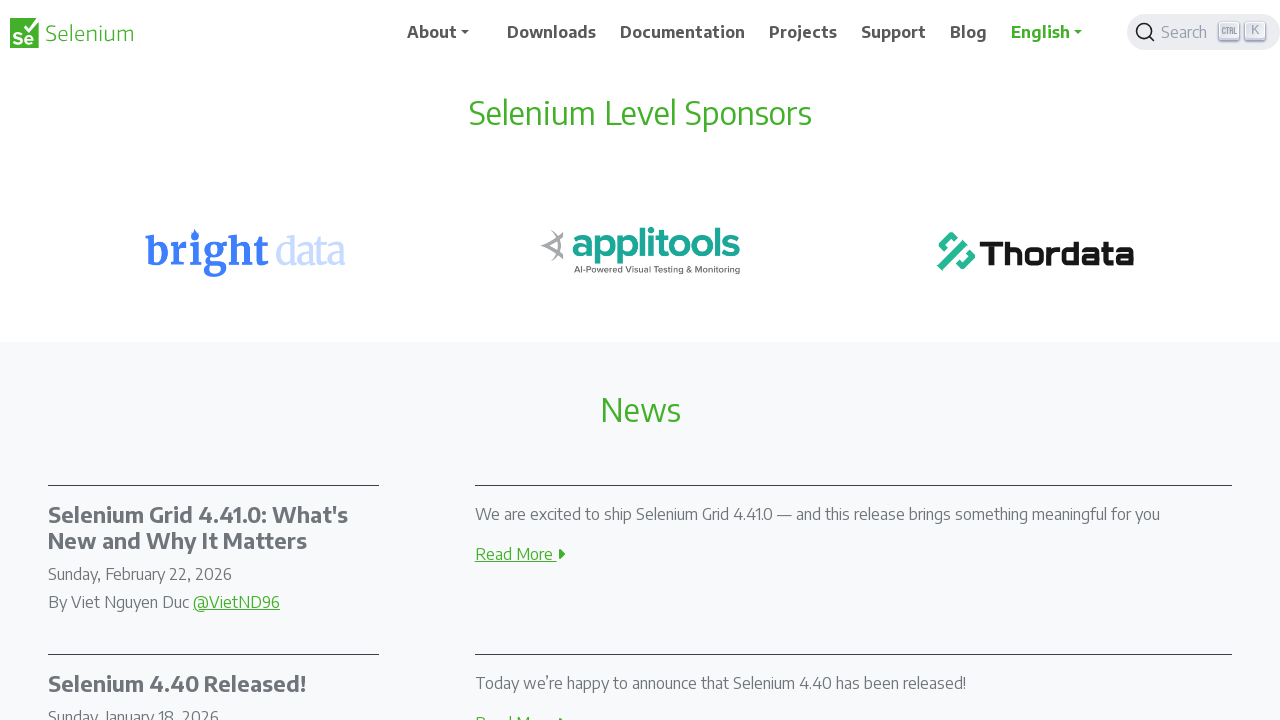

Scrolled back up using PageUp key
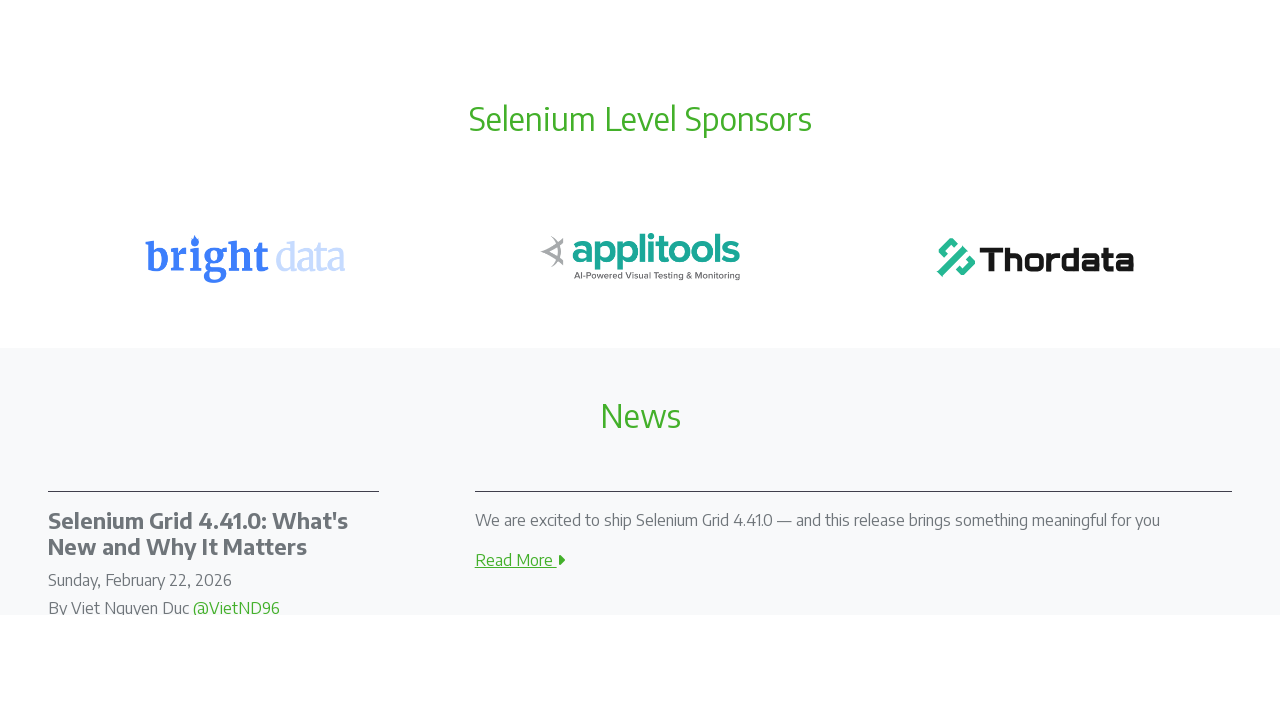

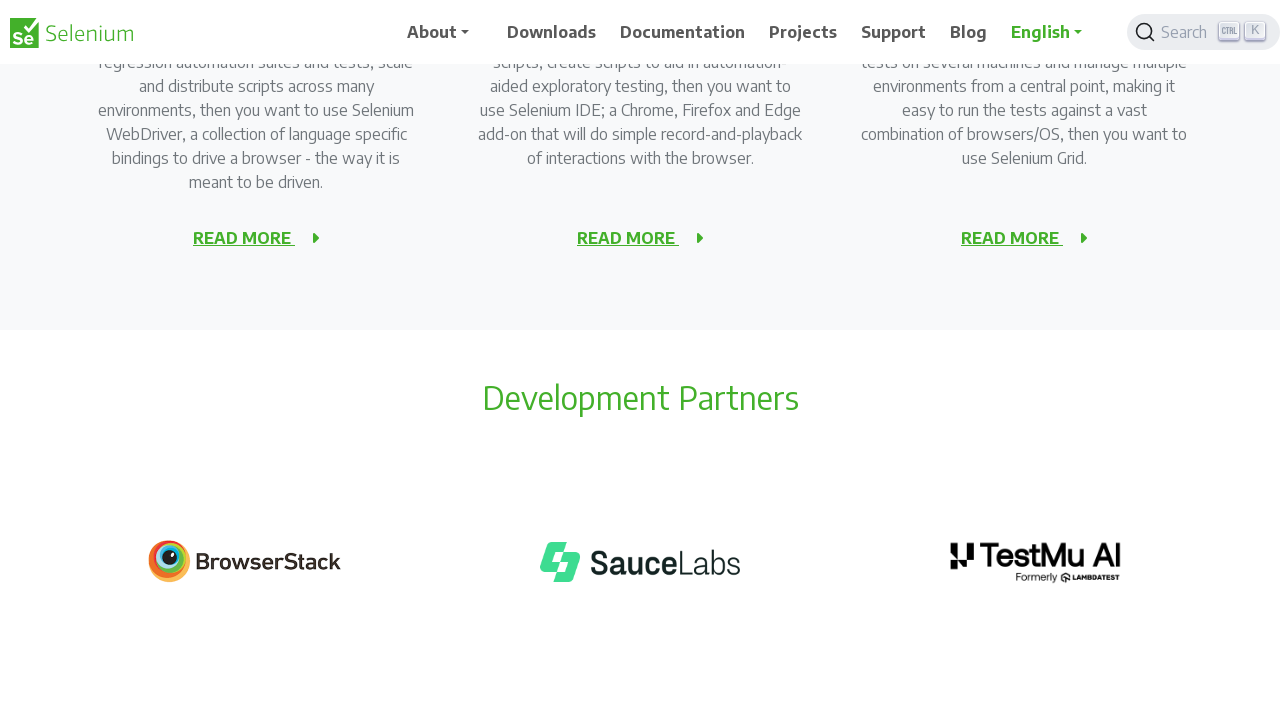